Tests horizontal slider by dragging the slider to a new position

Starting URL: http://the-internet.herokuapp.com/horizontal_slider

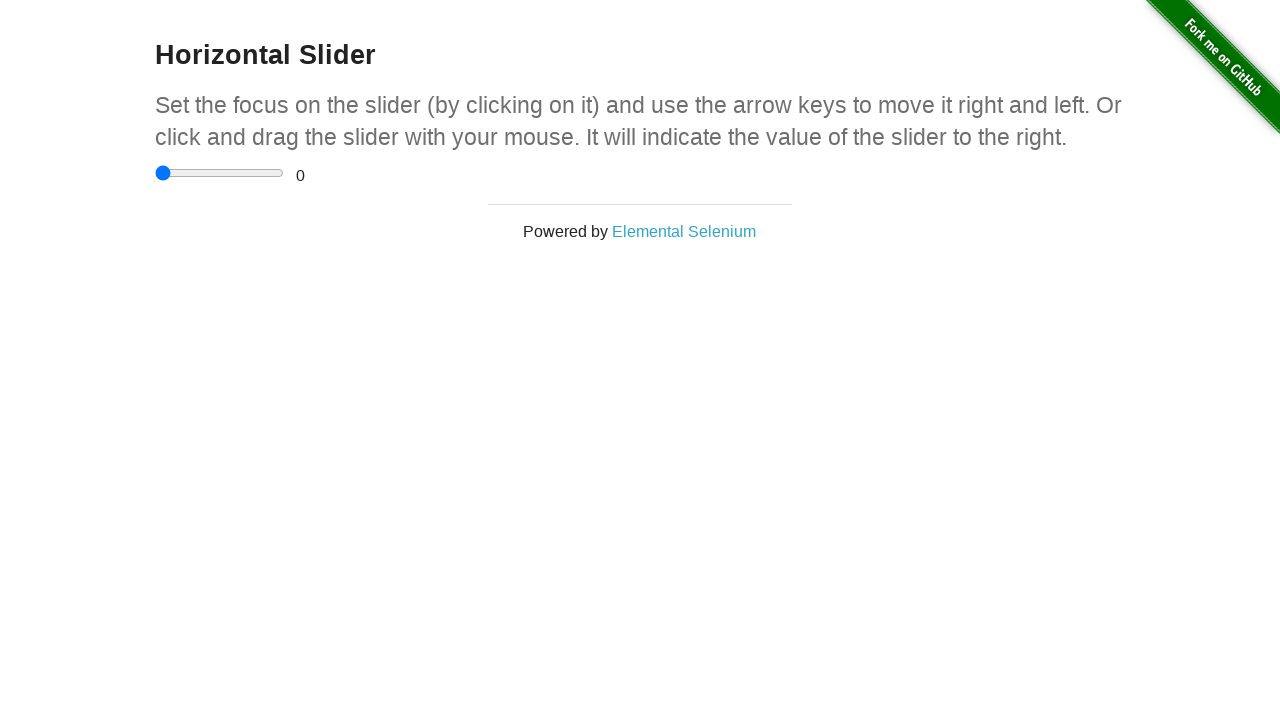

Navigated to horizontal slider page
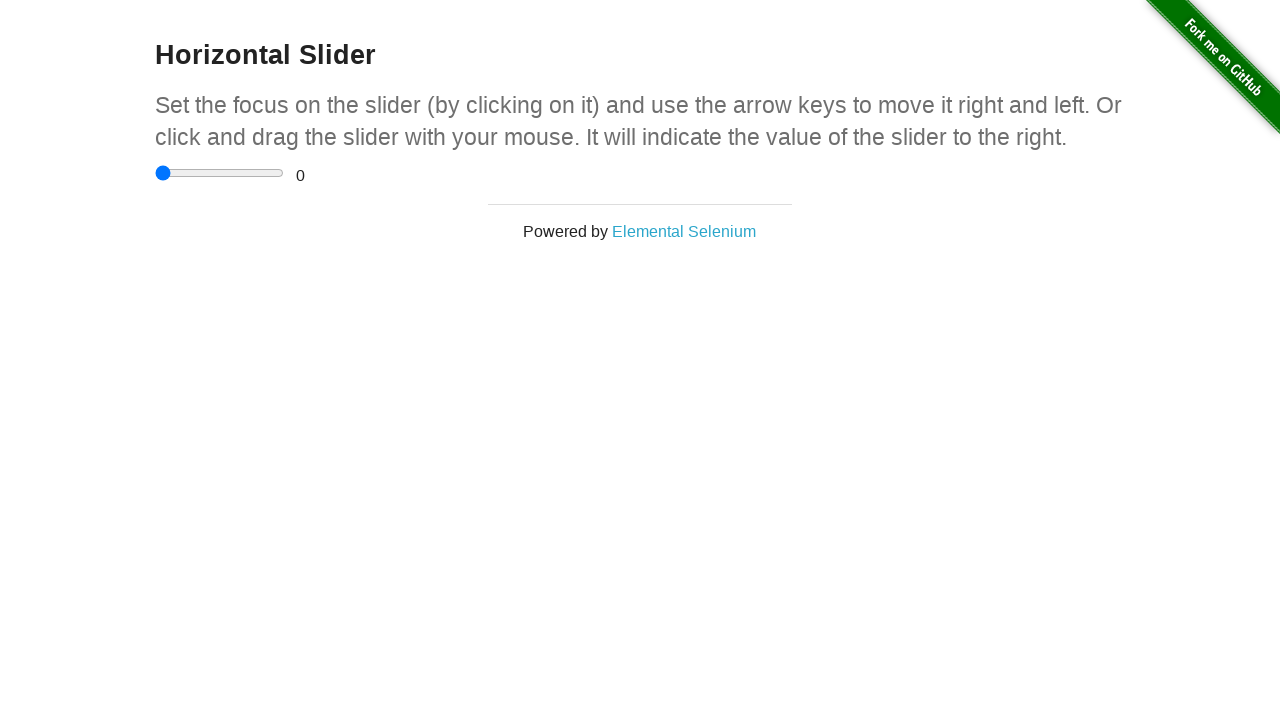

Located horizontal slider element
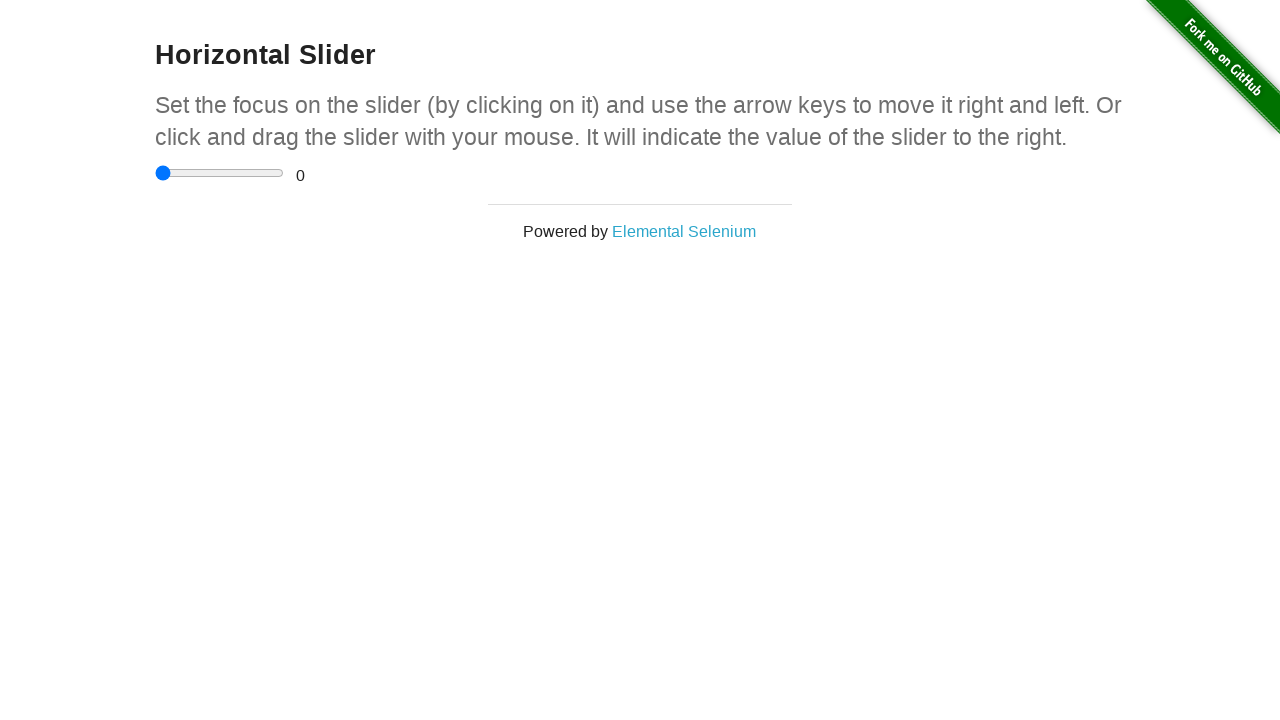

Retrieved bounding box of slider
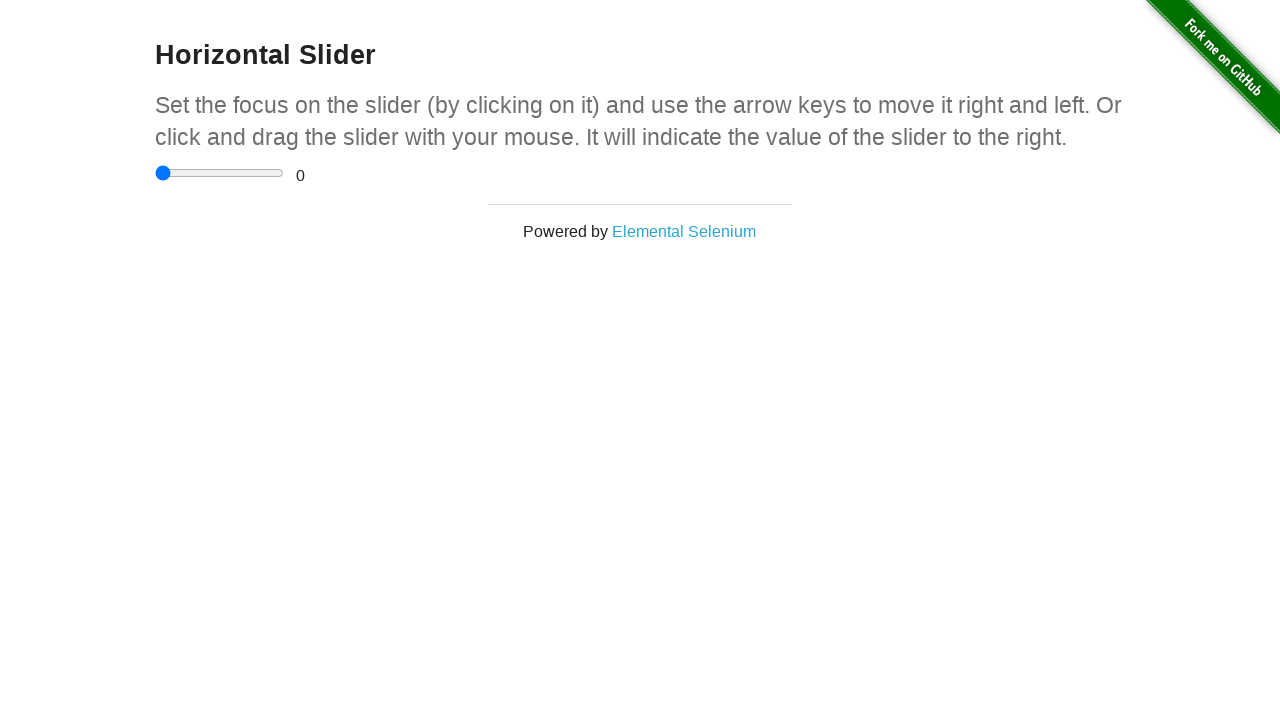

Moved mouse to slider center position at (220, 173)
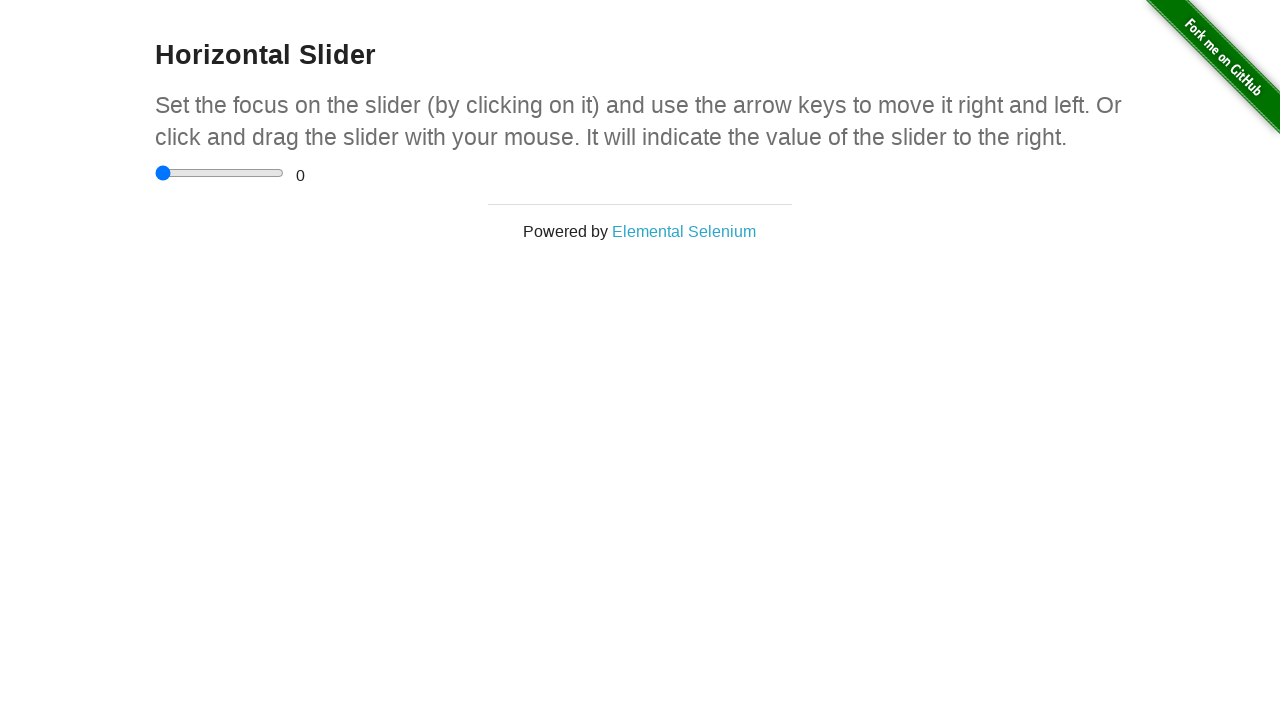

Pressed mouse button down on slider at (220, 173)
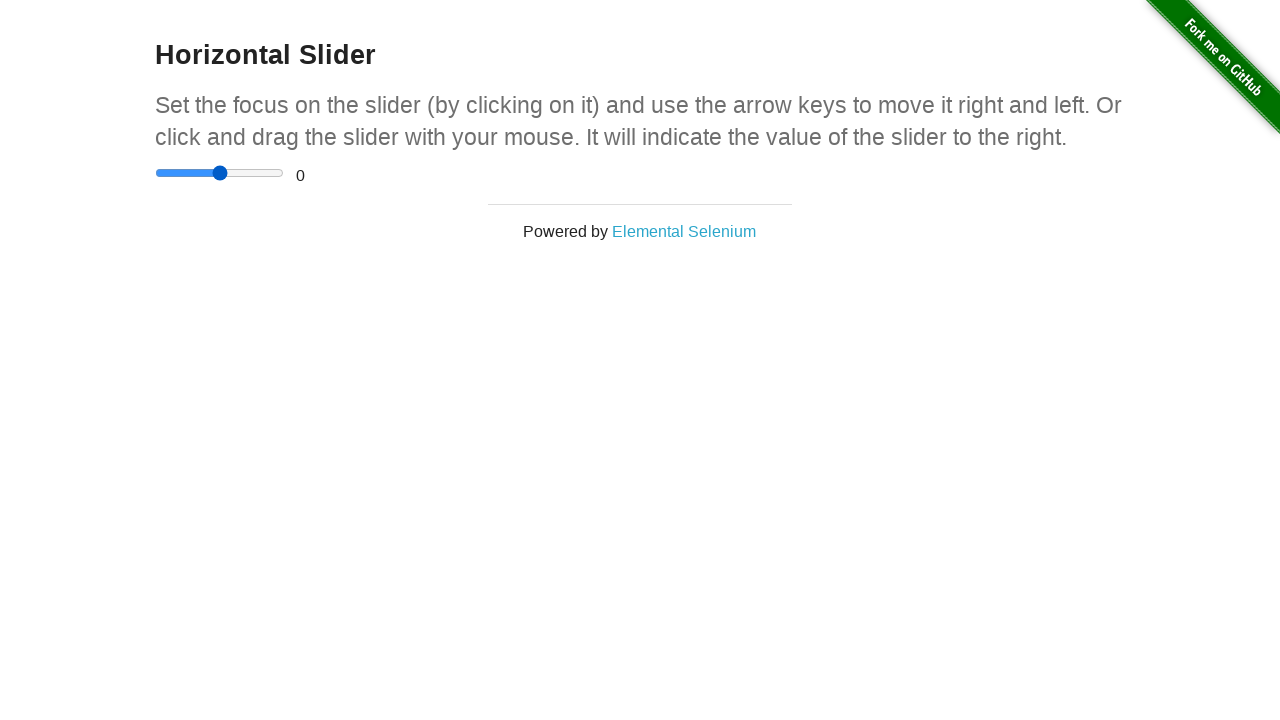

Dragged slider 100 pixels to the left at (120, 173)
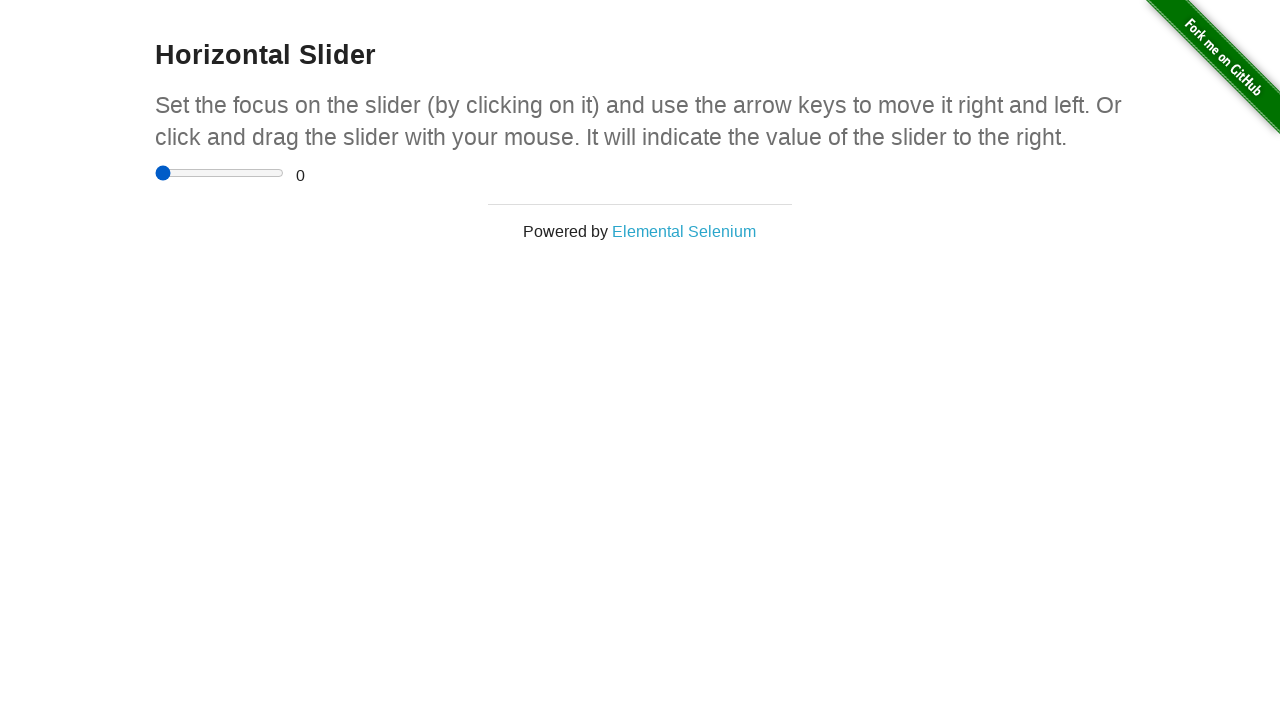

Released mouse button to complete slider drag at (120, 173)
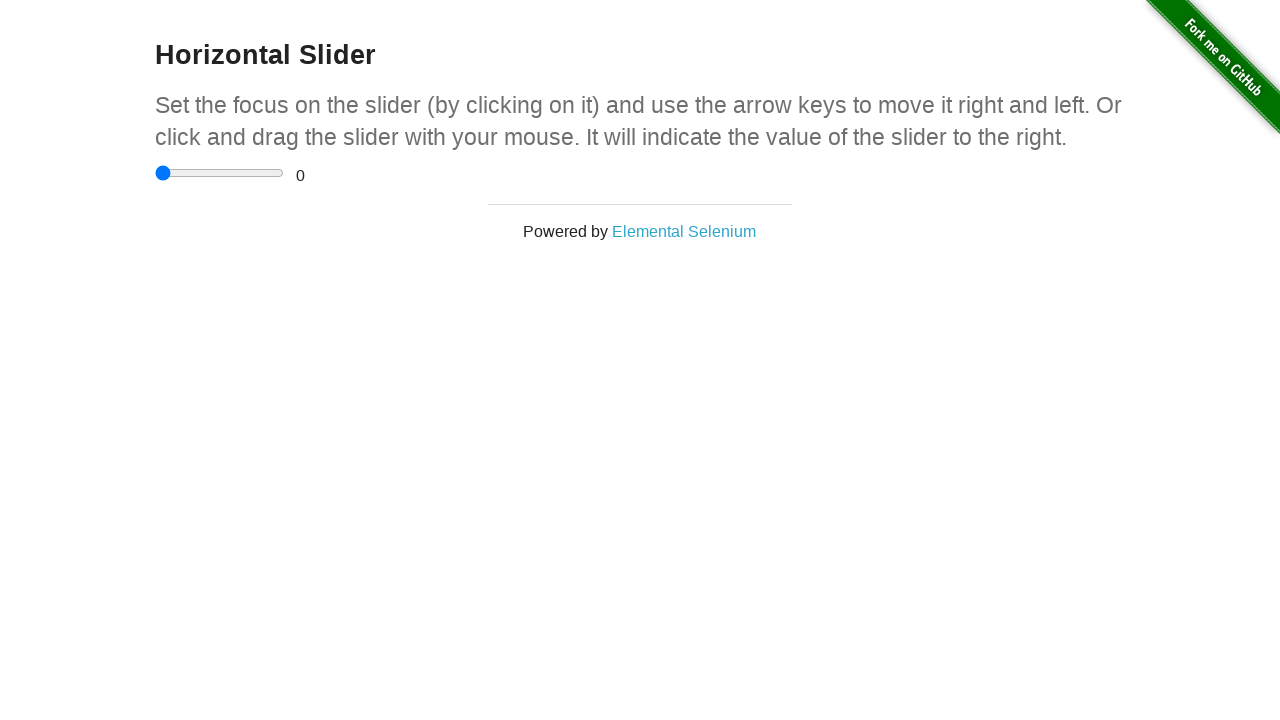

Verified slider value element is present
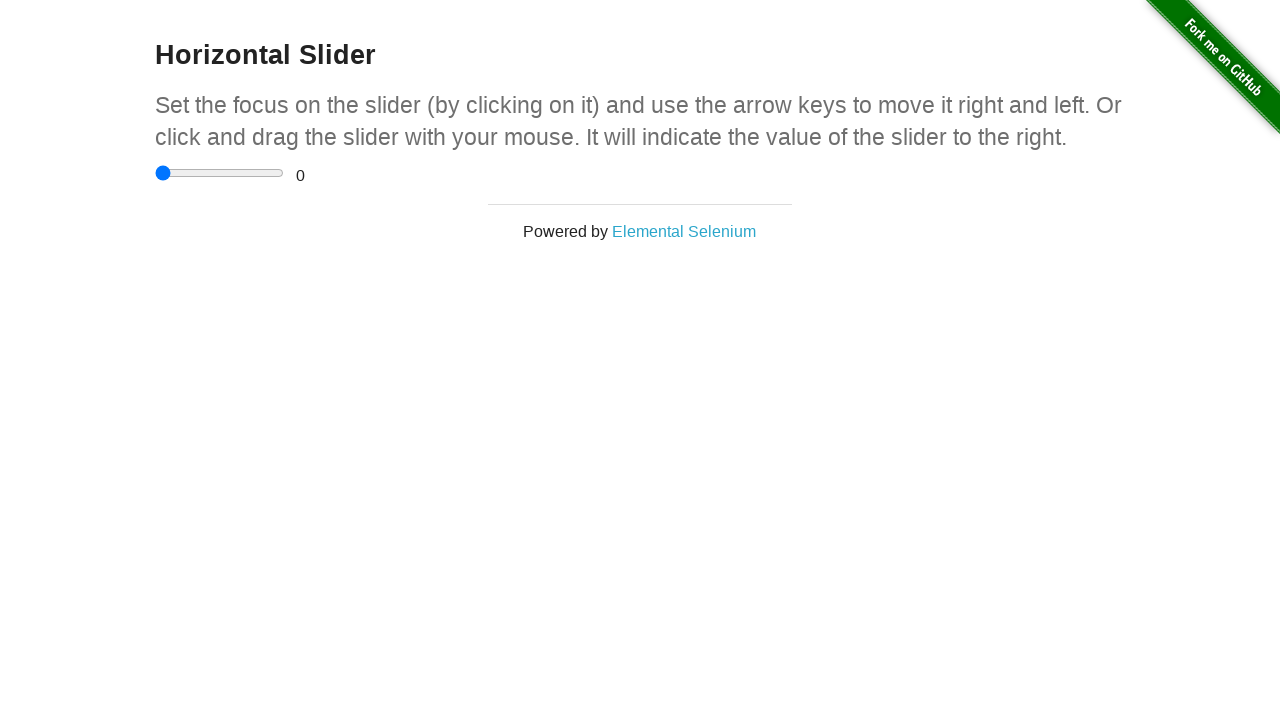

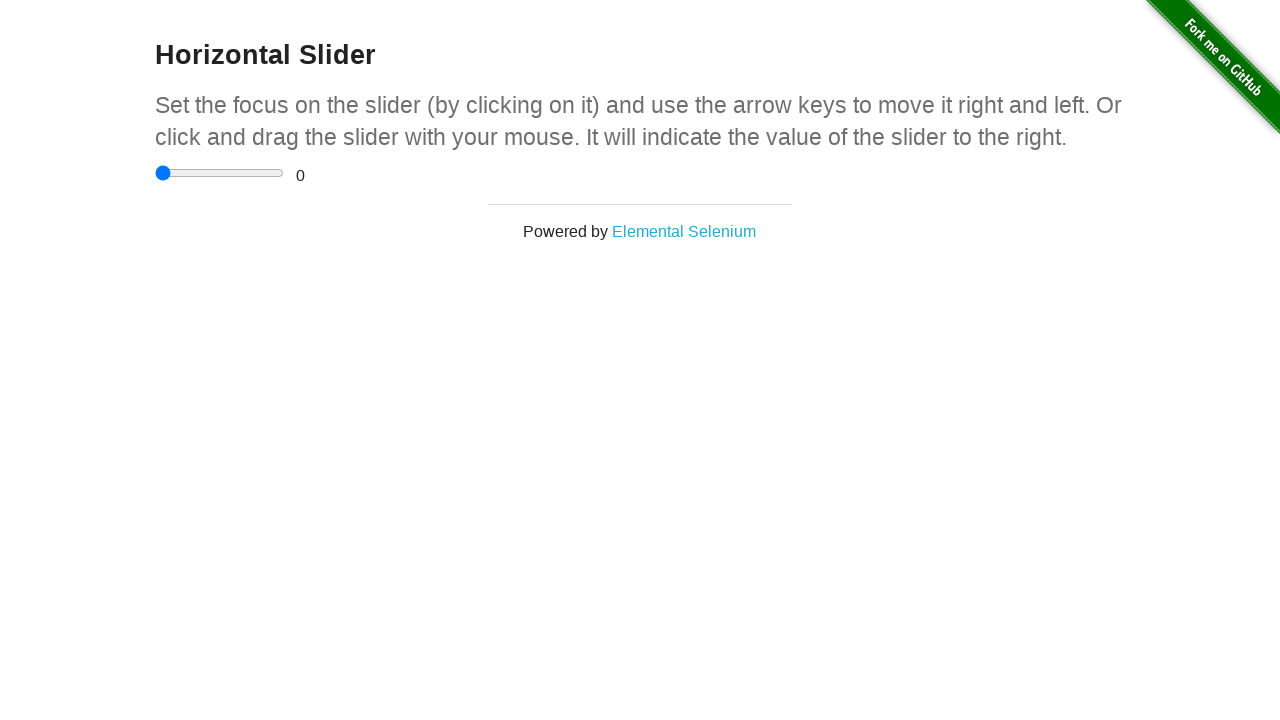